Opens W3Schools homepage, searches for "HTML Tutorial" and verifies navigation to the HTML Tutorial page

Starting URL: https://www.w3schools.com/

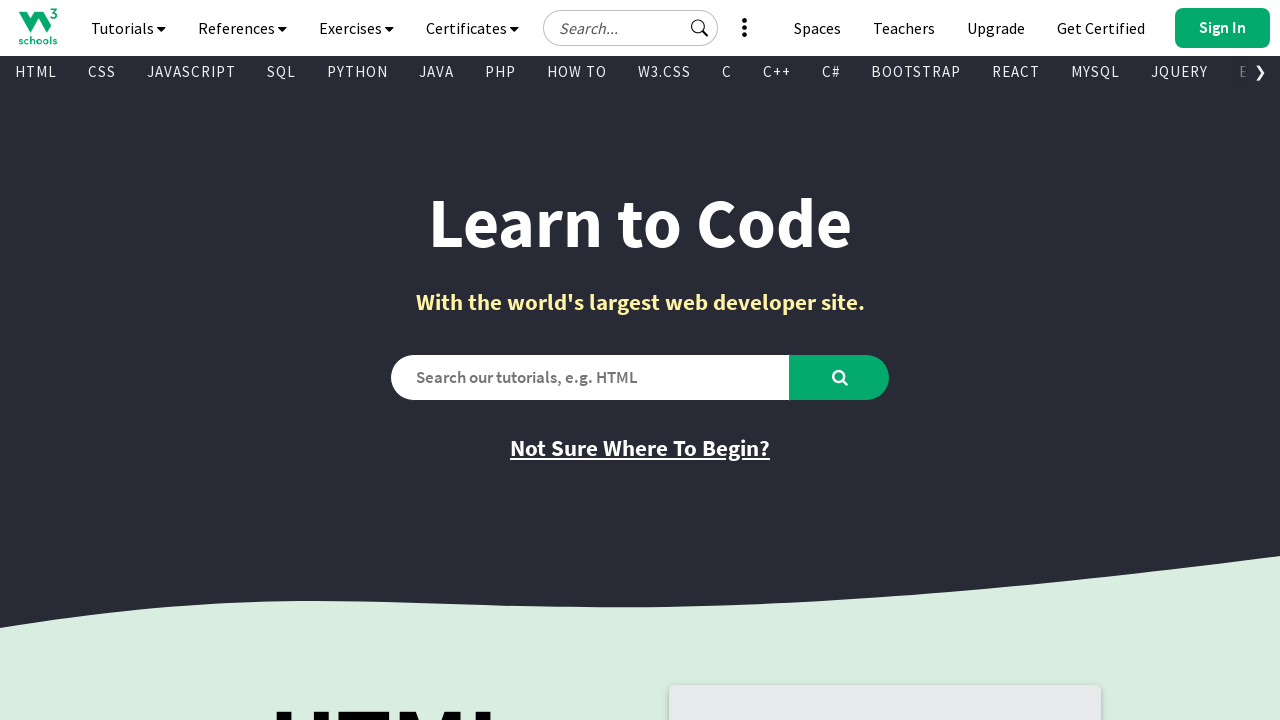

Verified initial page title is 'W3Schools Online Web Tutorials'
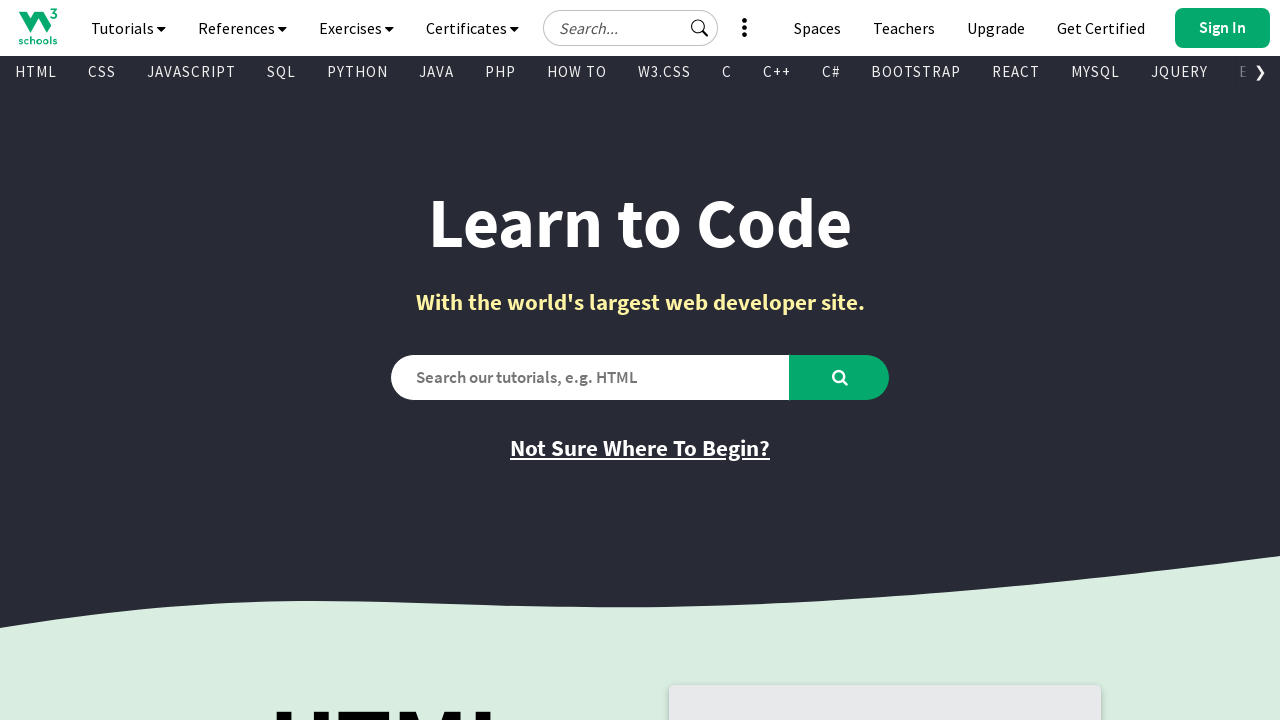

Filled search box with 'HTML Tutorial' on #search2
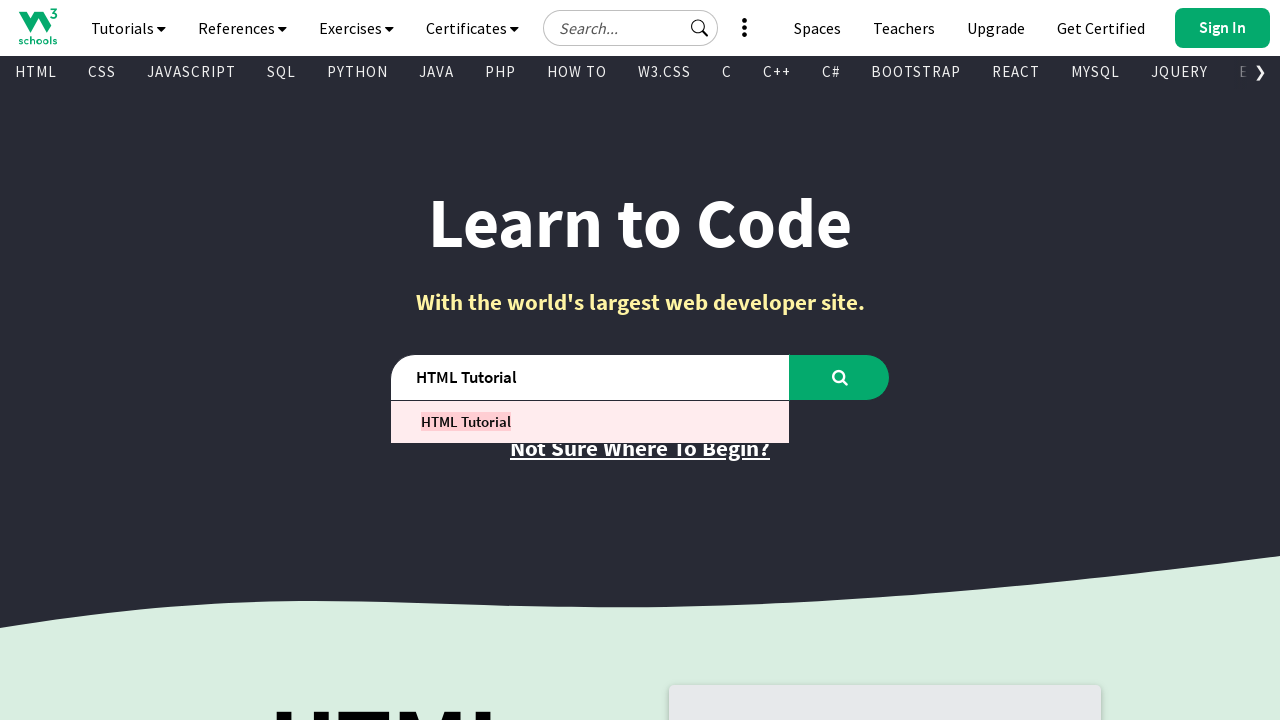

Clicked search button to search for HTML Tutorial at (840, 377) on #learntocode_searchbtn
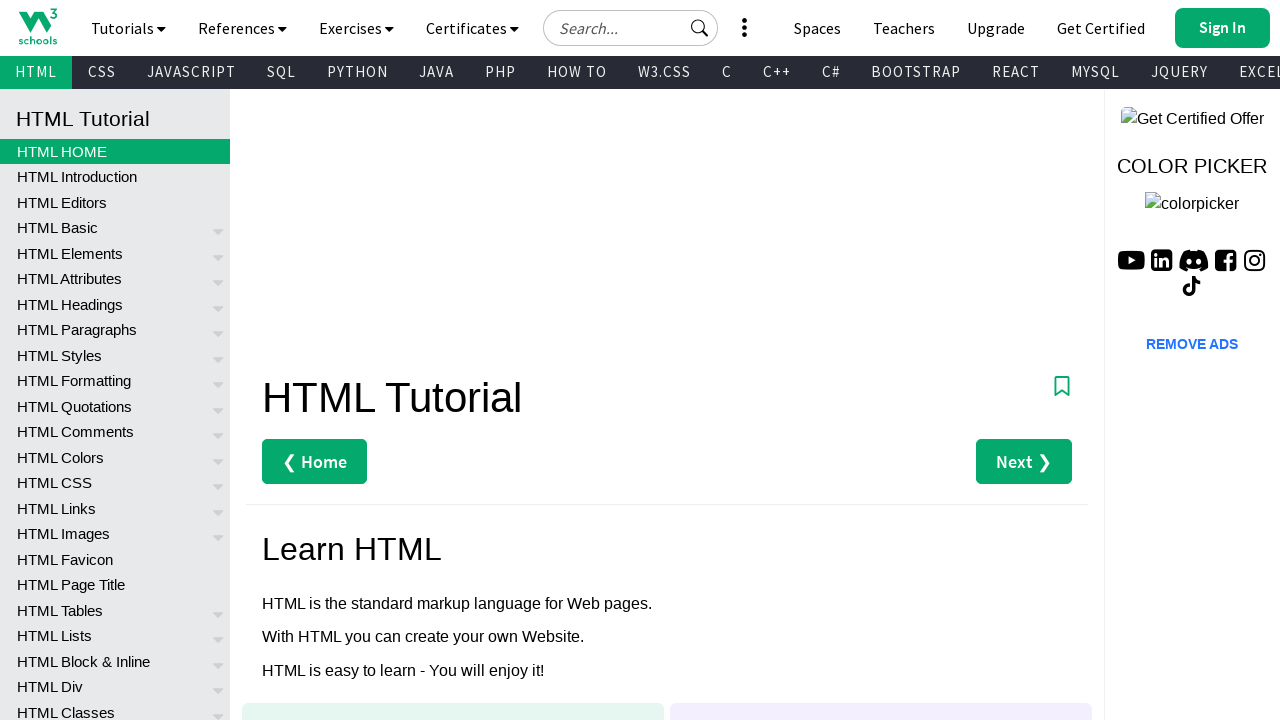

Waited for page to load after search
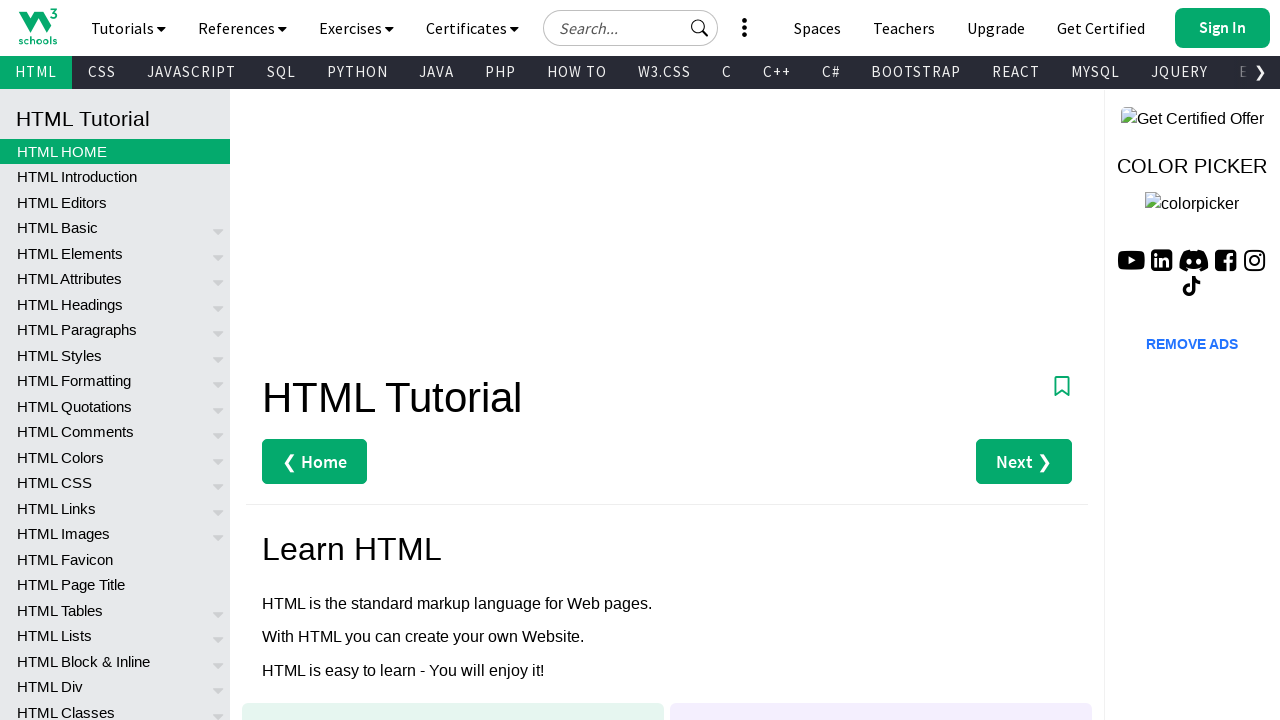

Verified navigation to HTML Tutorial page with correct title
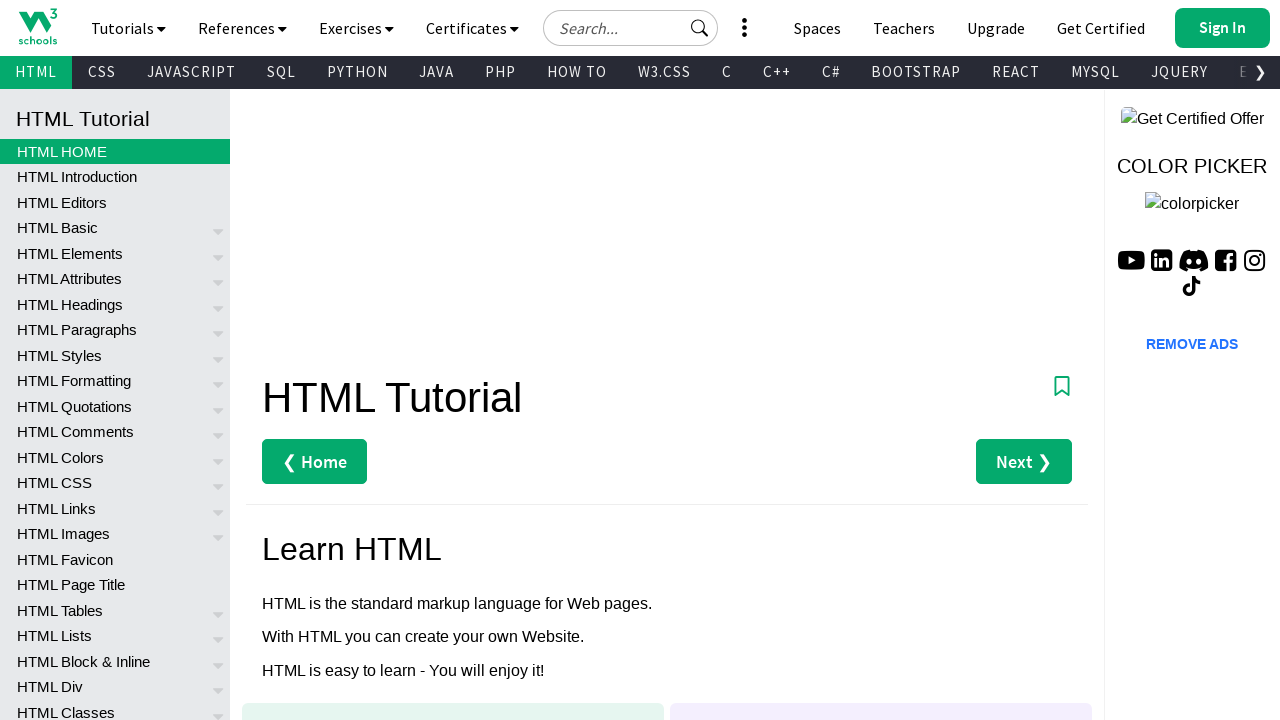

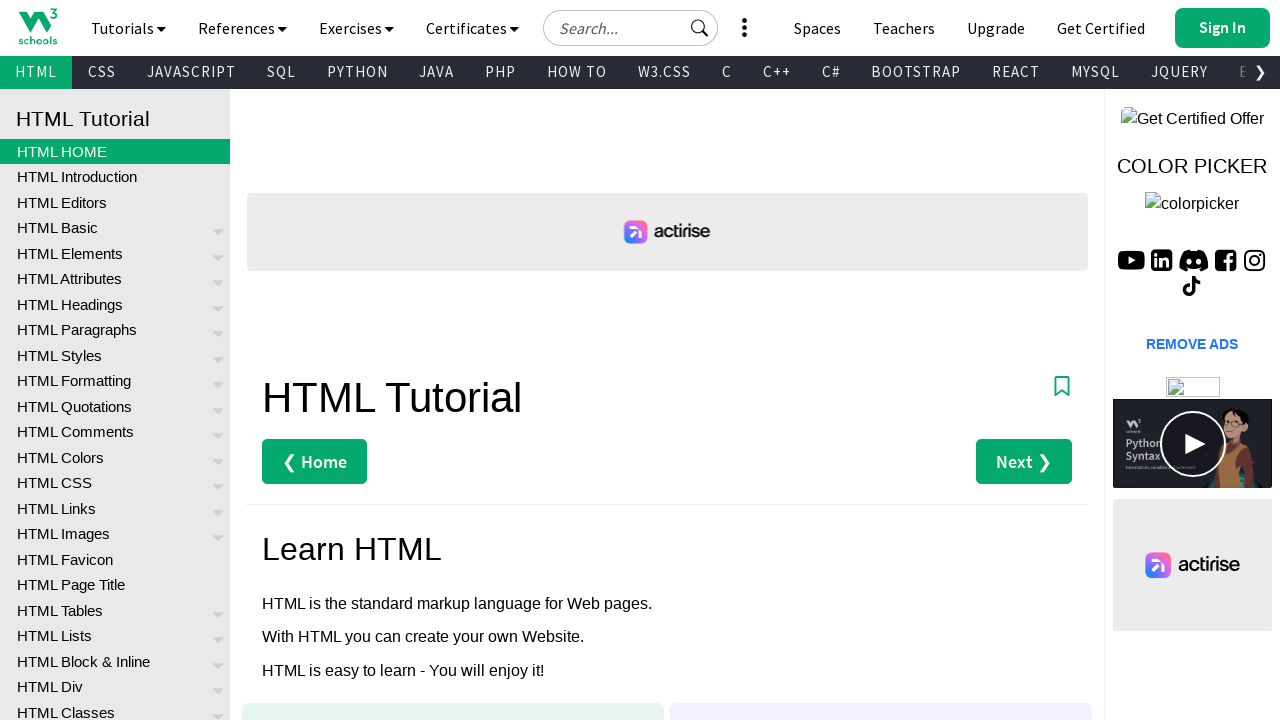